Tests filling out the entire form, submitting, clicking No to go back, and verifying all previously entered data is preserved in the form fields

Starting URL: https://kristinek.github.io/site/tasks/provide_feedback

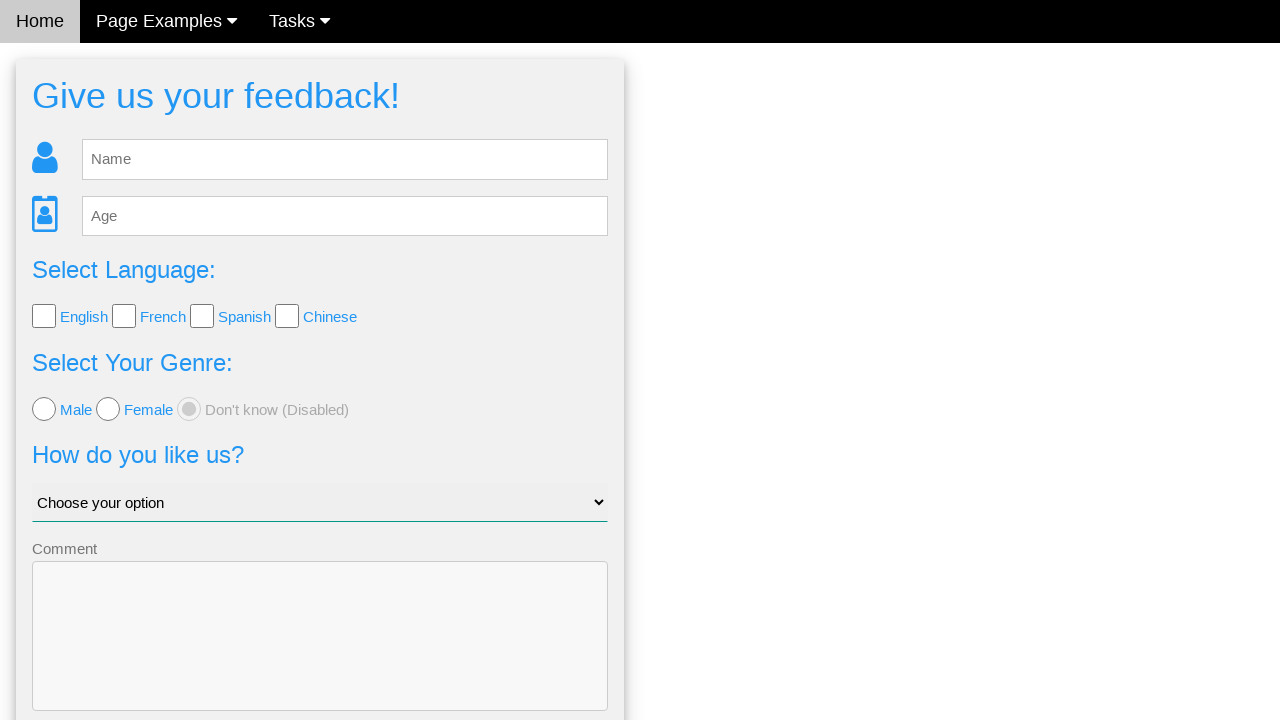

Filled name field with 'John' on #fb_name
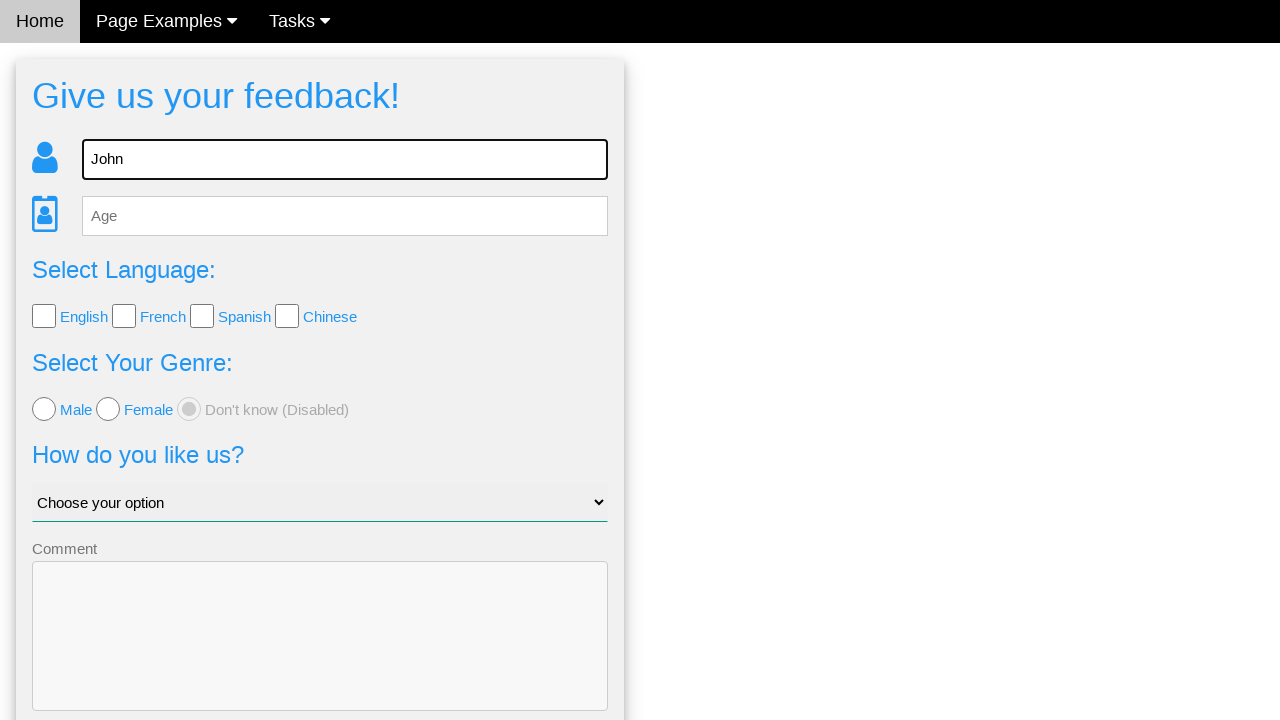

Filled age field with '123' on #fb_age
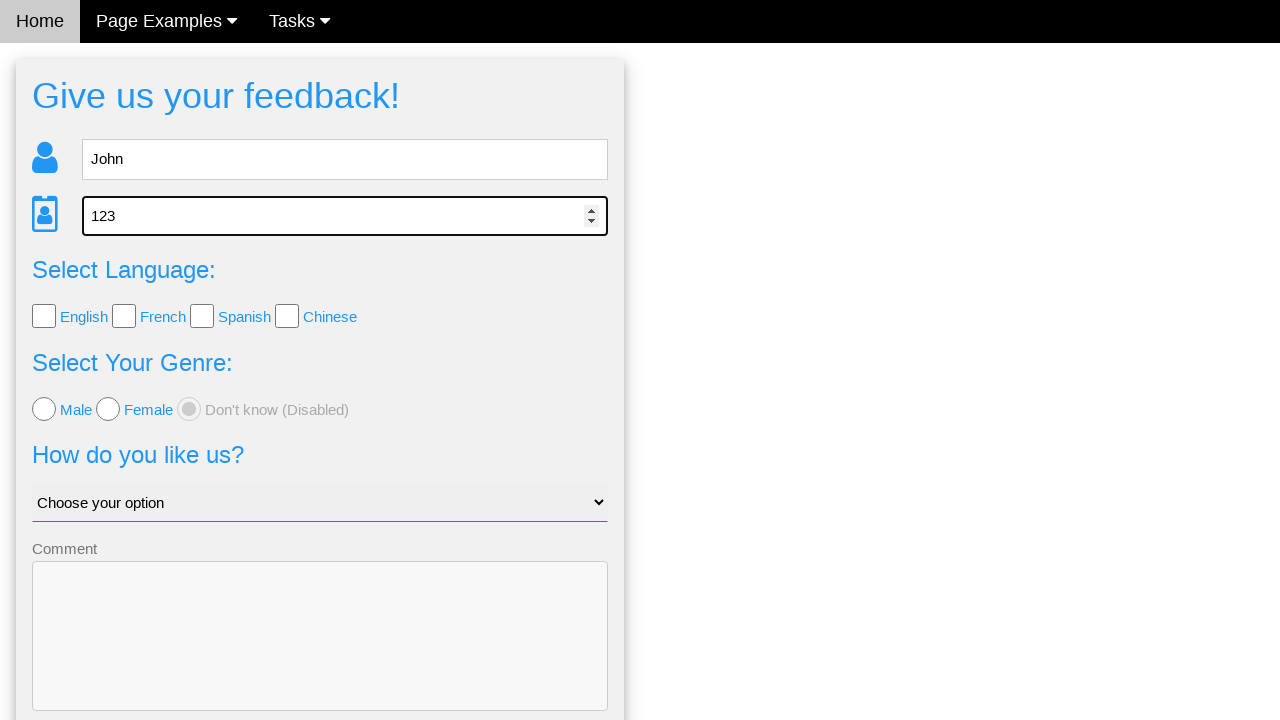

Selected English language checkbox at (44, 316) on .w3-check[value='English']
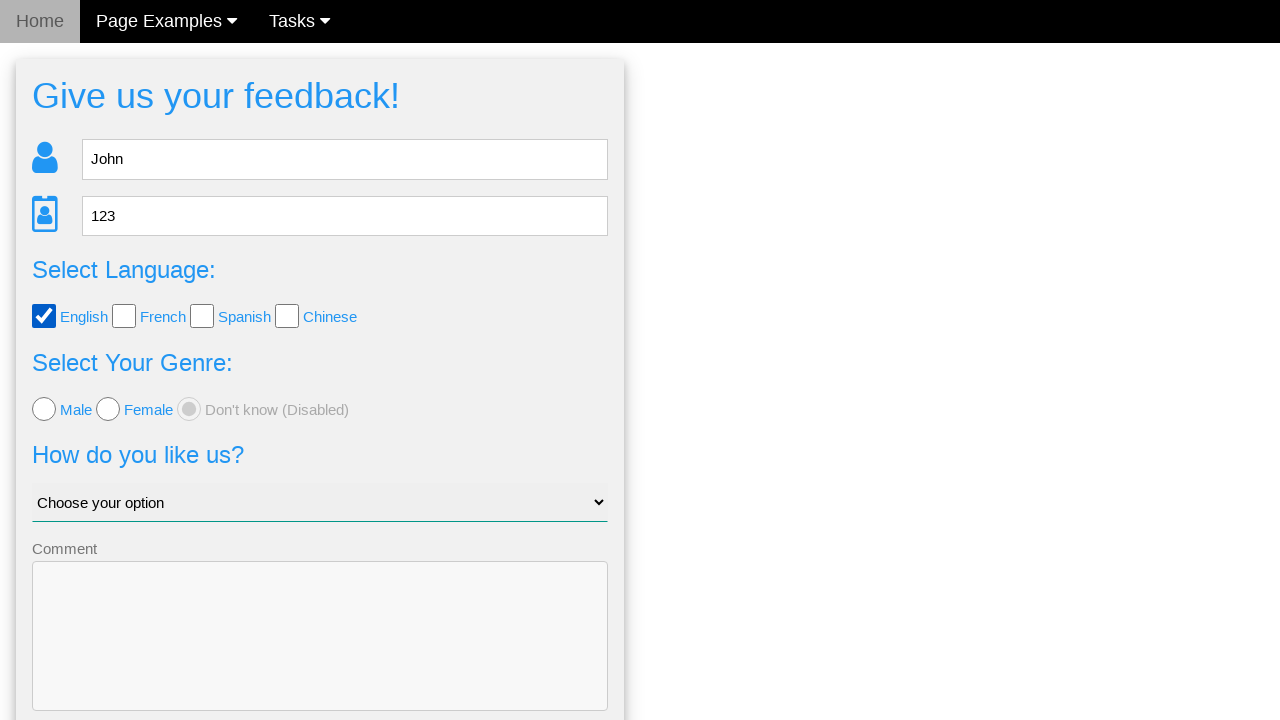

Selected option from 'like_us' dropdown on #like_us
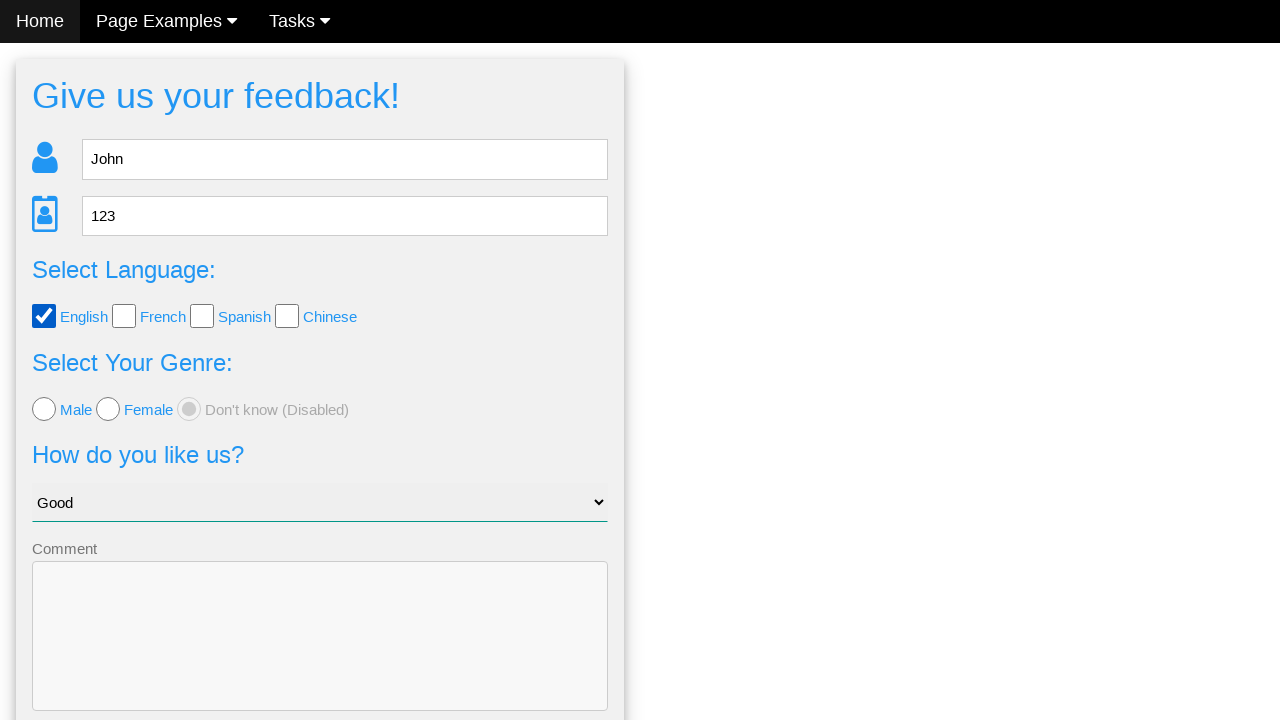

Selected male radio button at (44, 409) on xpath=//*[contains(@class, 'w3-radio') and @value='male']
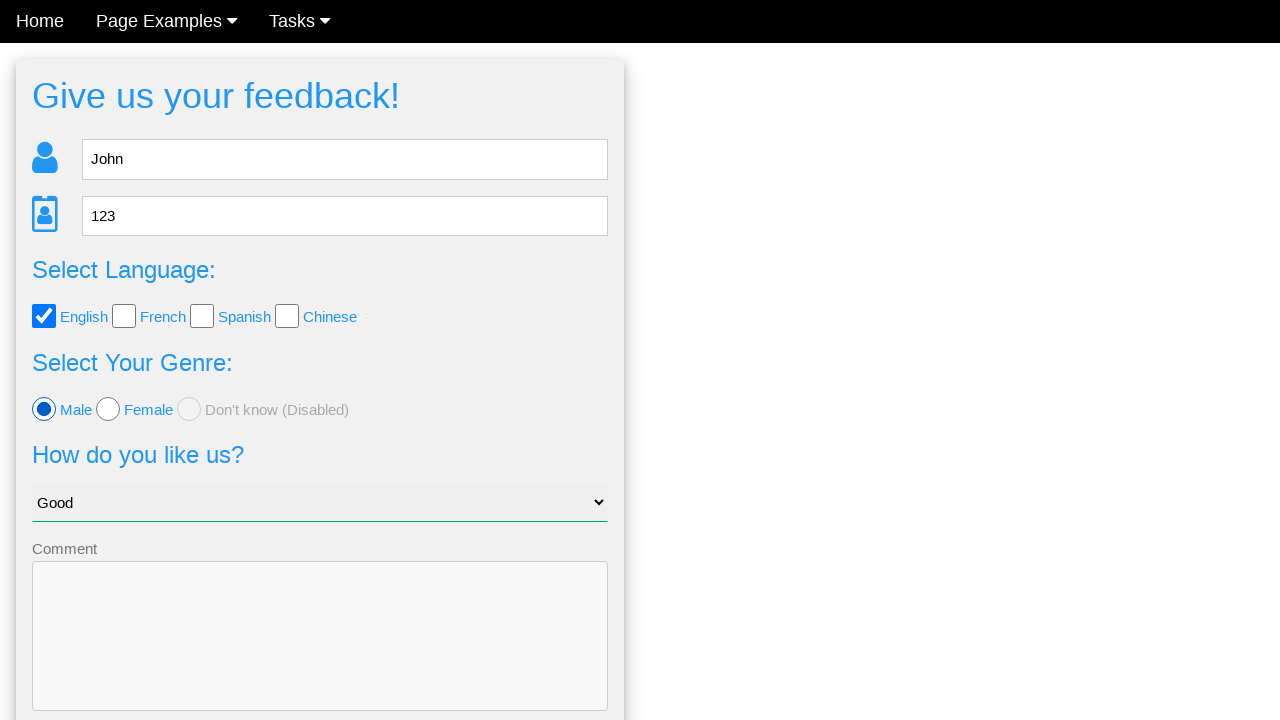

Filled textarea with feedback text 'asdasdasdasd' on textarea
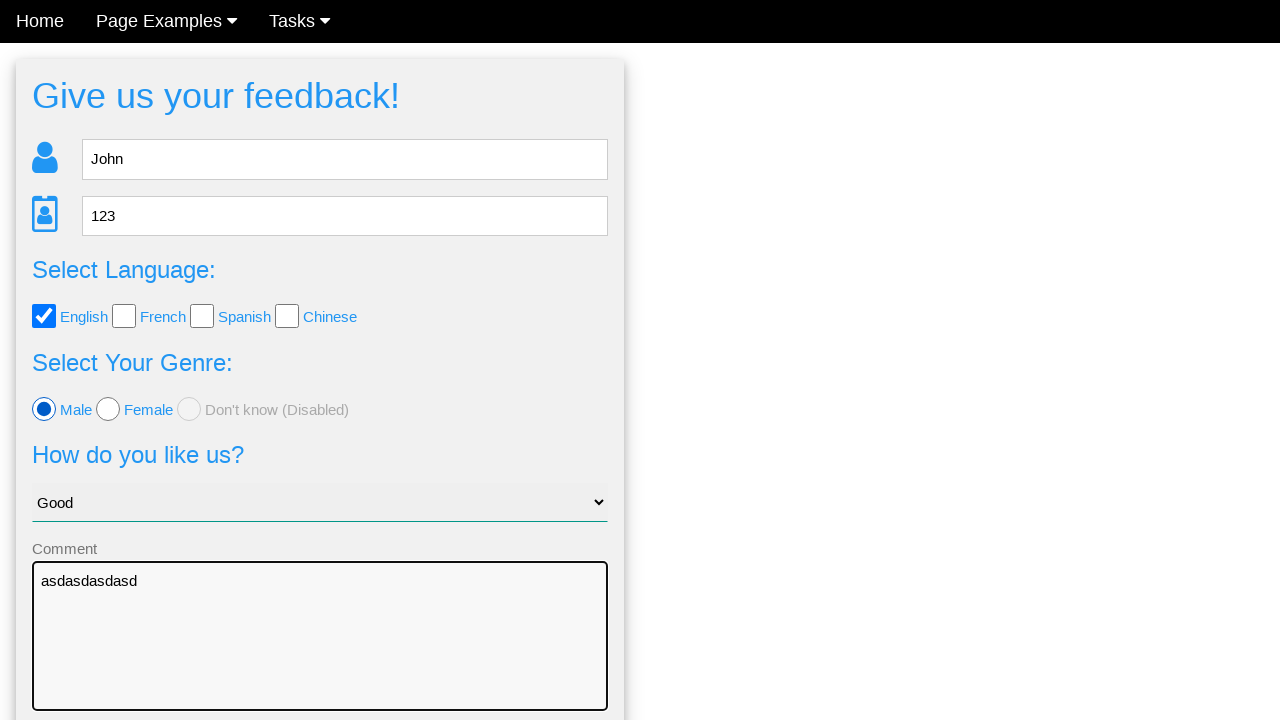

Clicked Send button to submit form at (320, 656) on .w3-btn-block
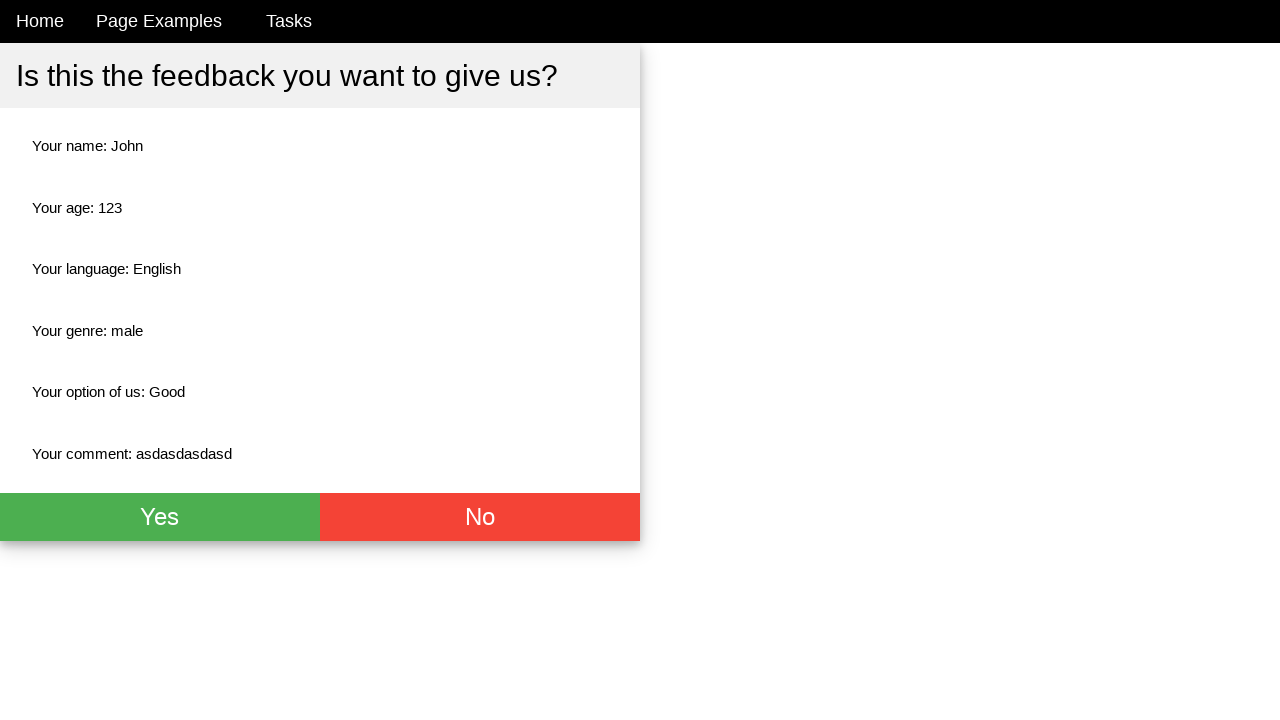

Confirmation page loaded with red button visible
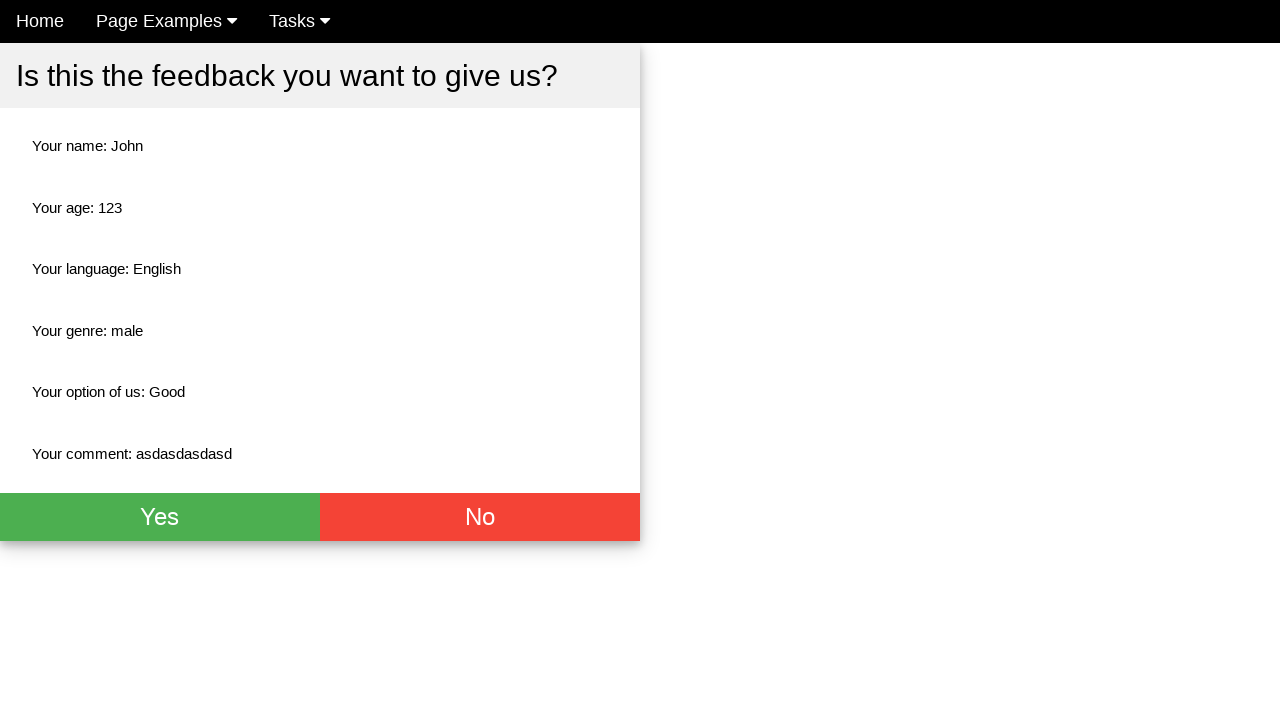

Clicked No button to go back to form at (480, 517) on .w3-red
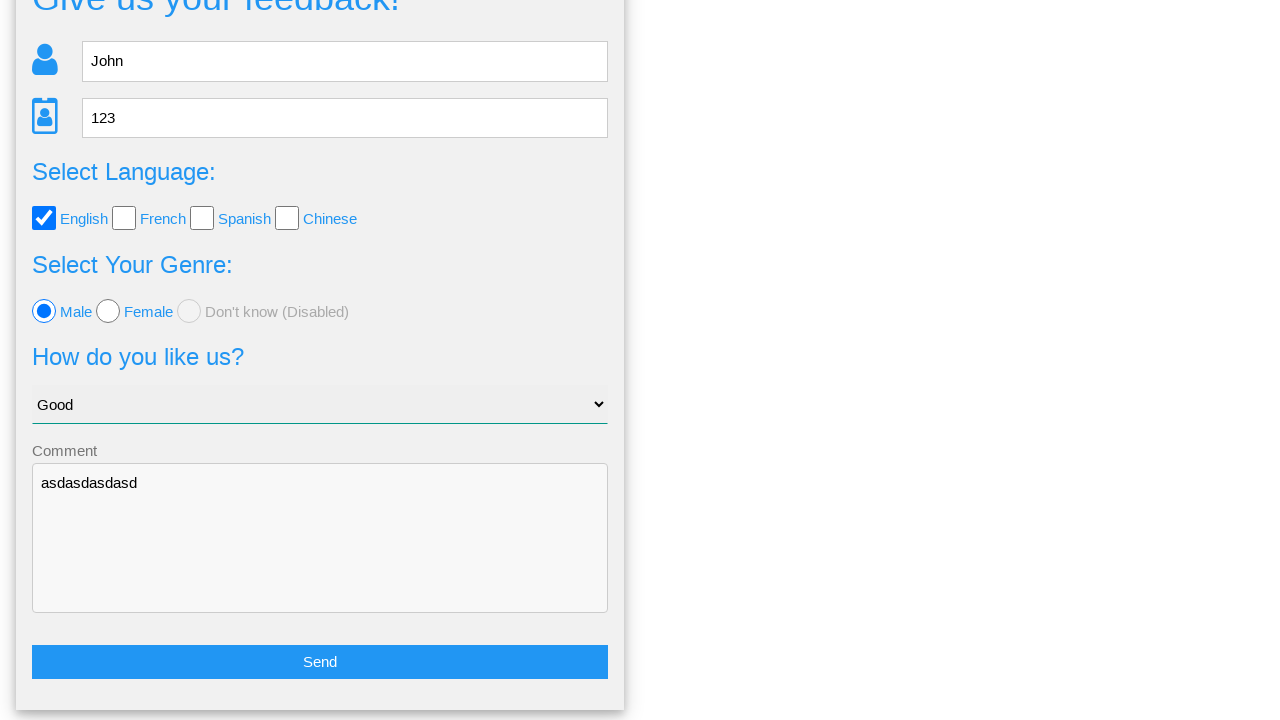

Form page loaded after clicking No
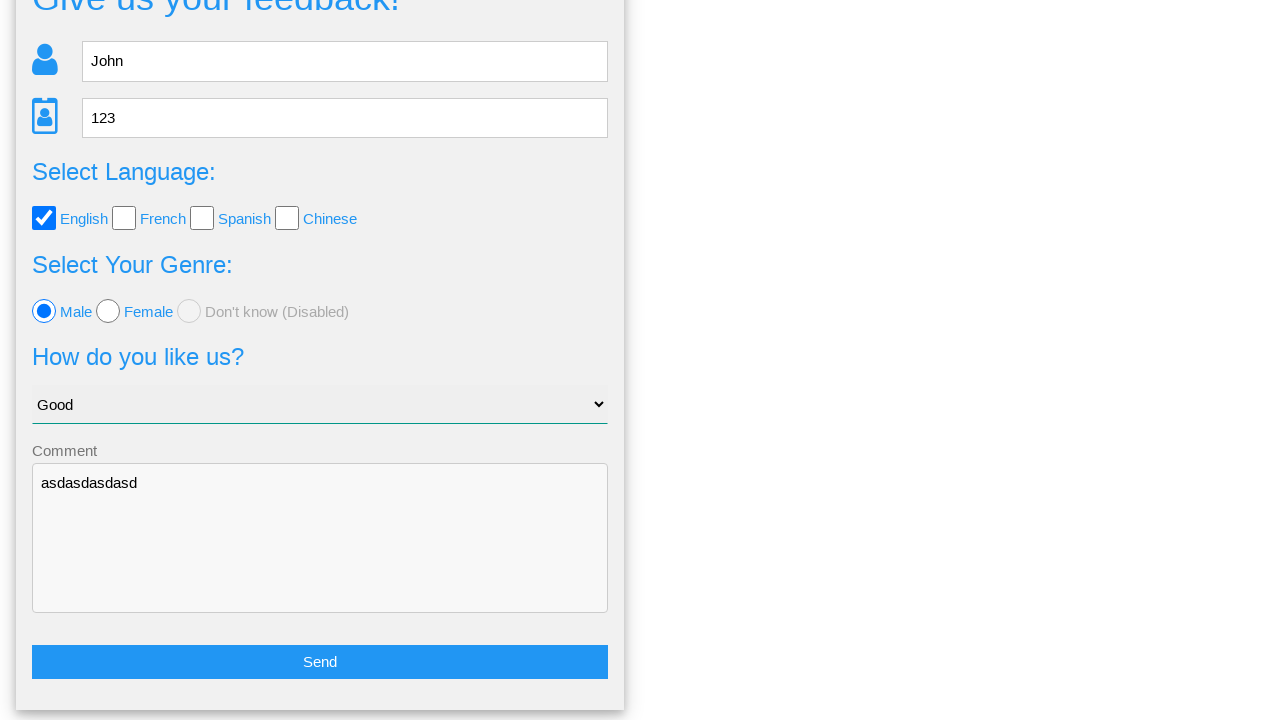

Verified name field preserved as 'John'
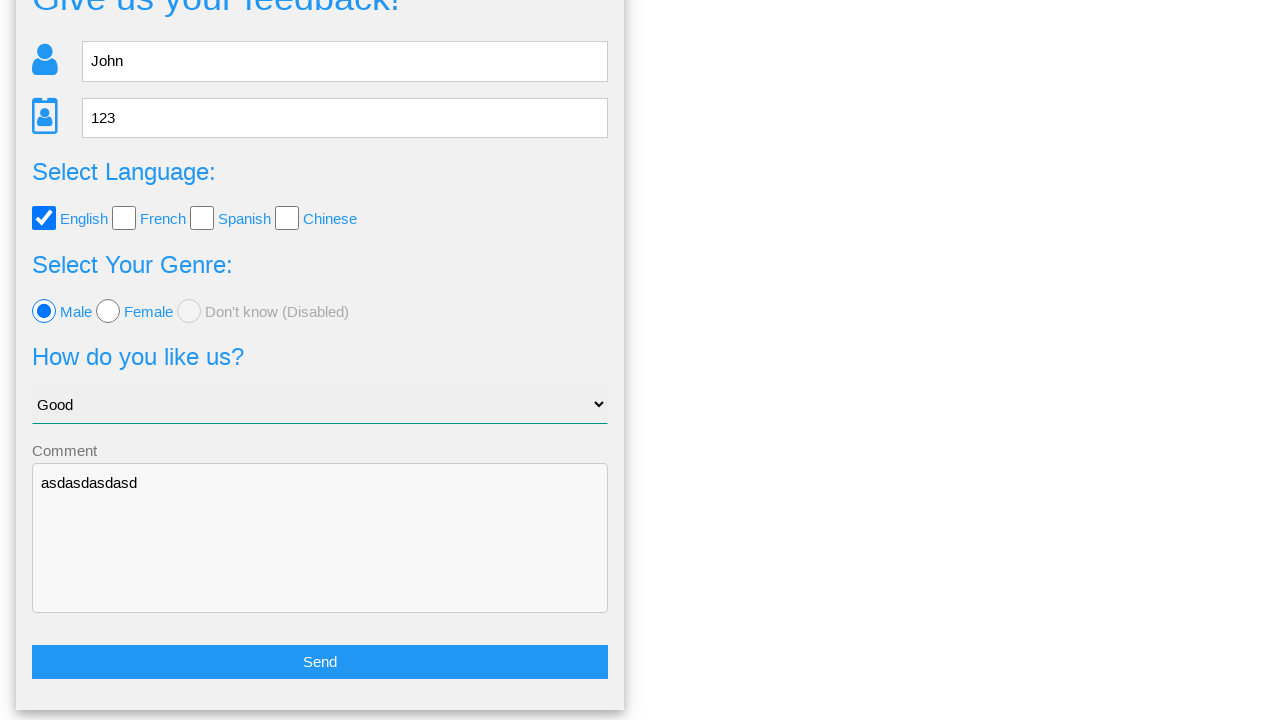

Verified age field preserved as '123'
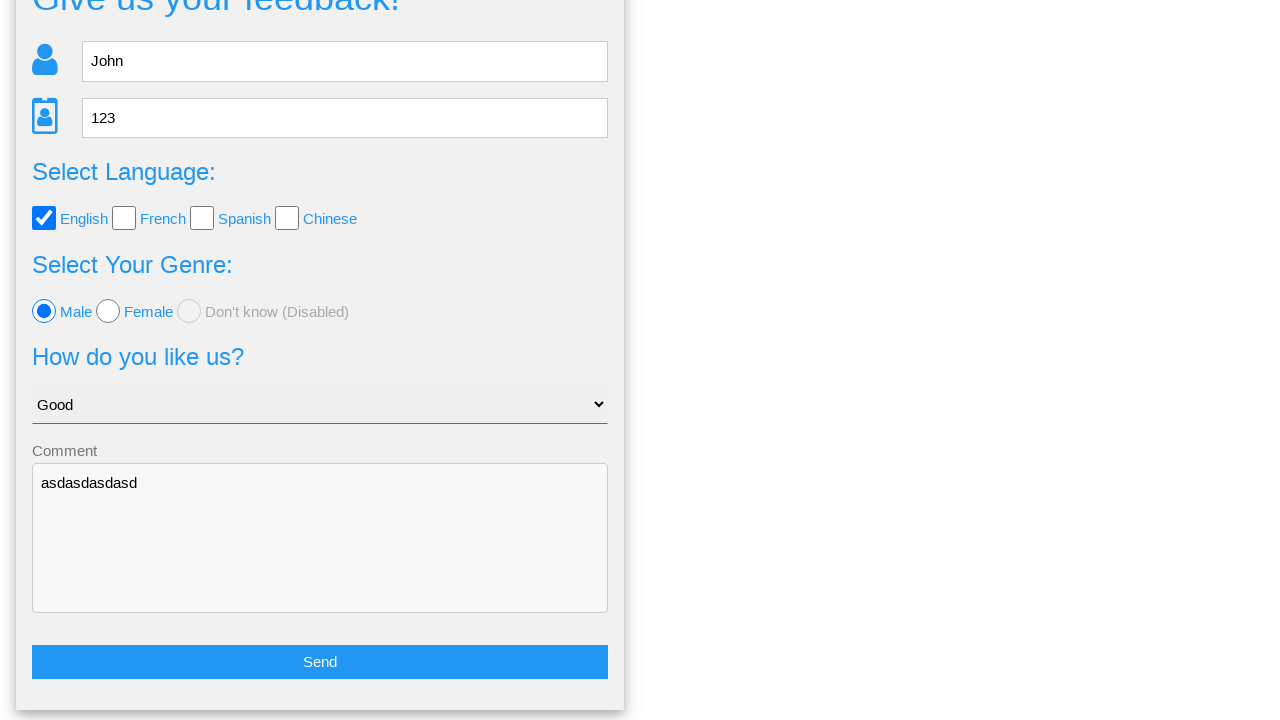

Verified English checkbox is still checked
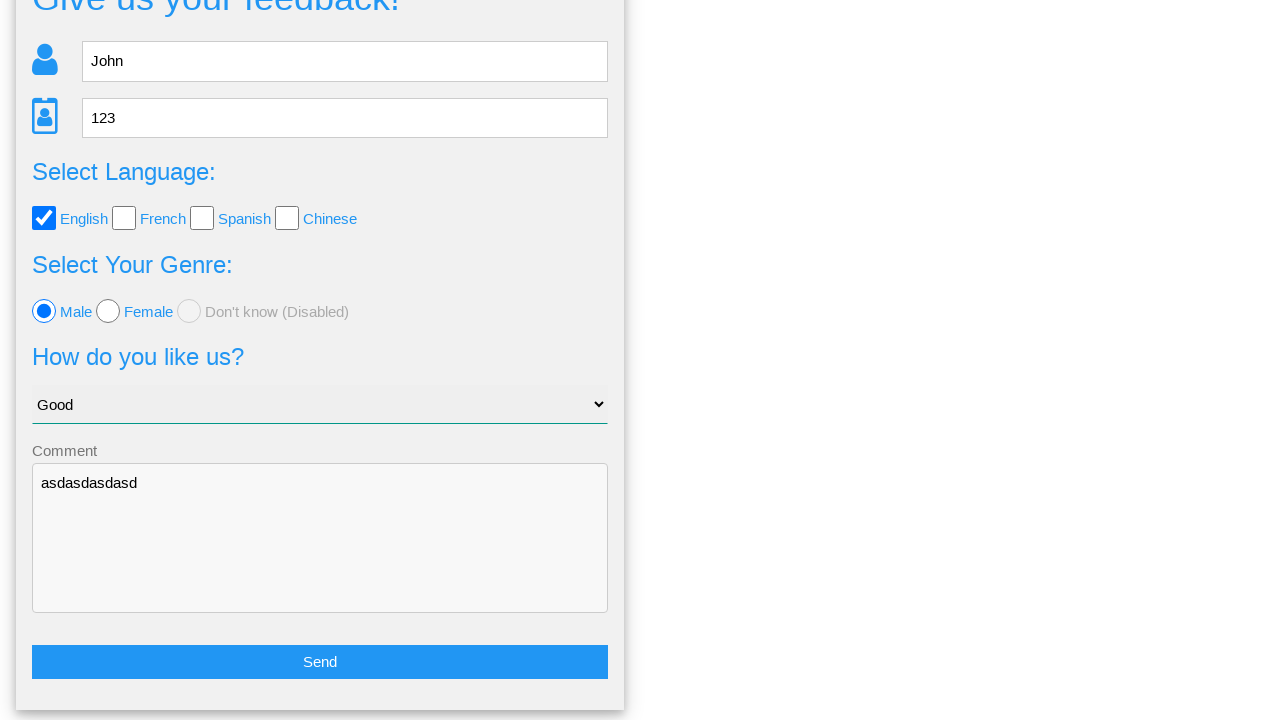

Verified male radio button is still checked
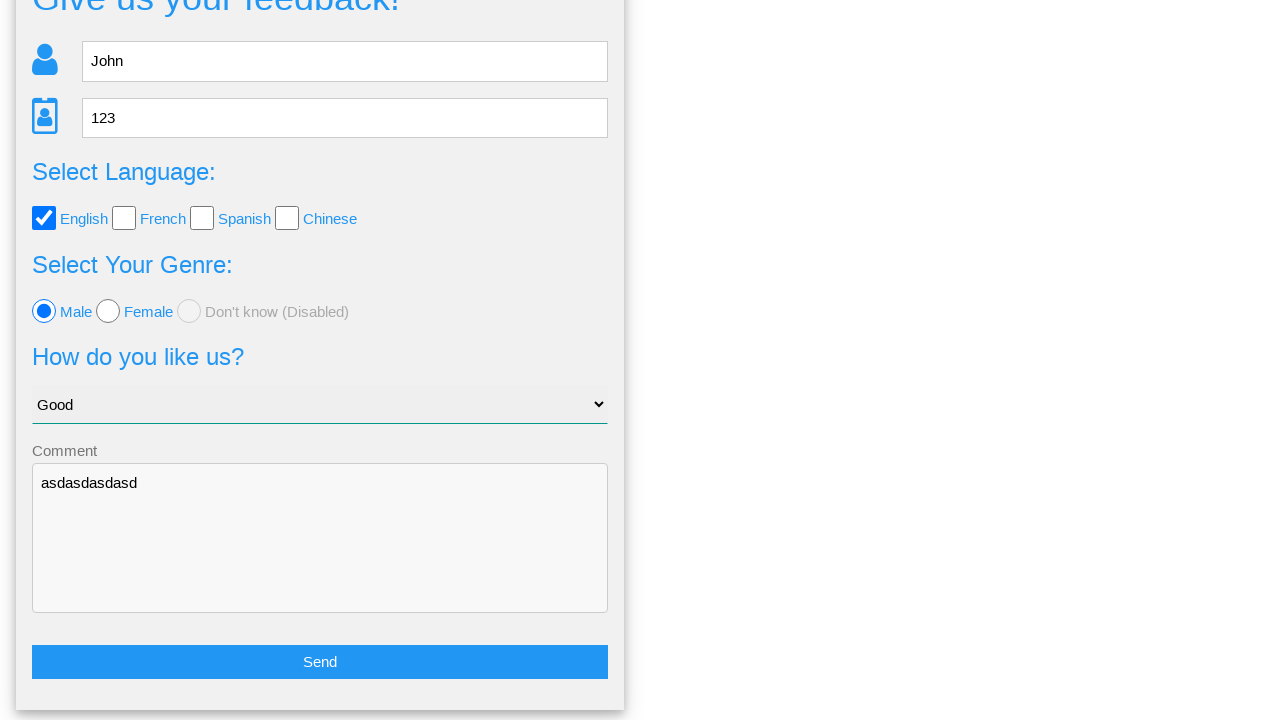

Verified textarea content preserved as 'asdasdasdasd'
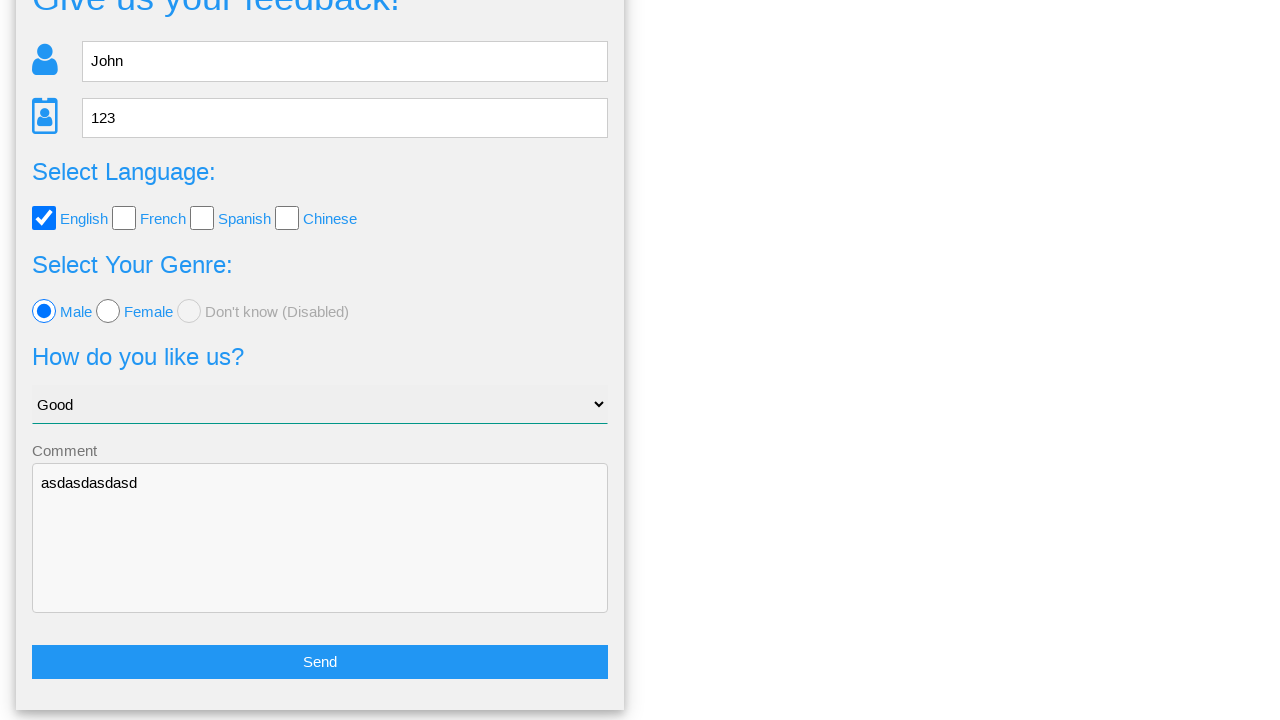

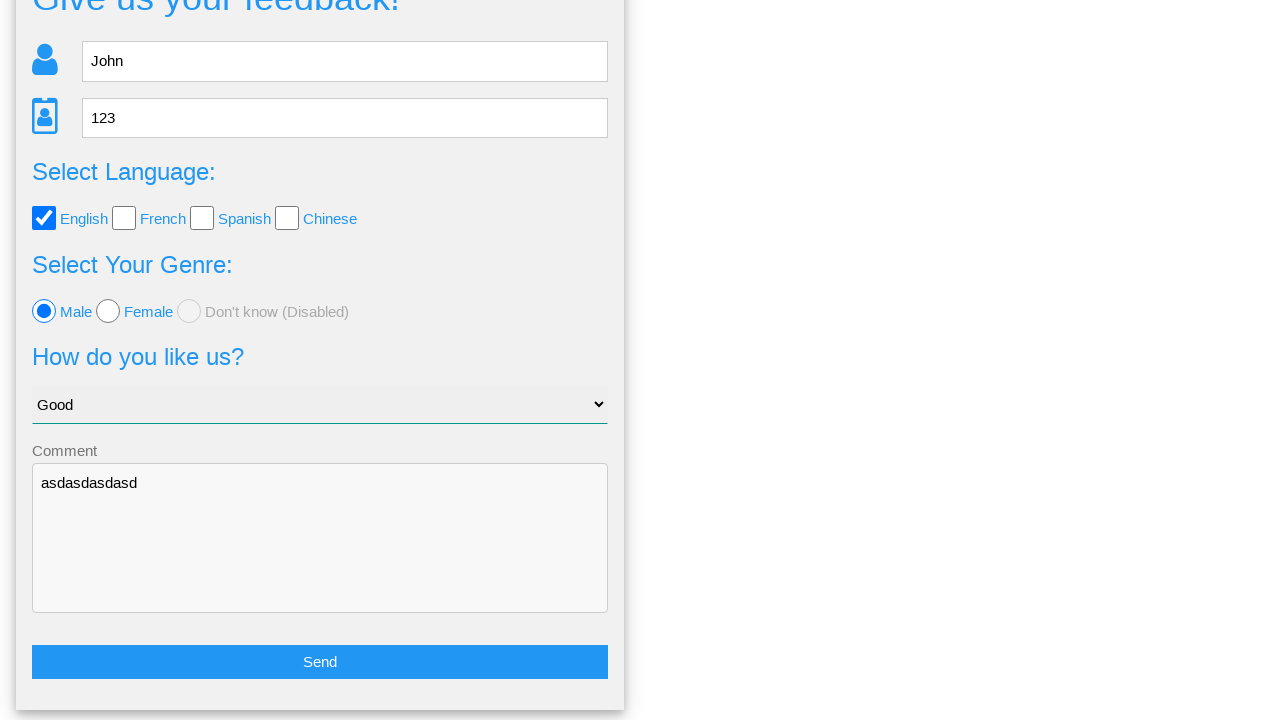